Tests registration form validation when password is too short (less than 6 characters)

Starting URL: https://alada.vn/tai-khoan/dang-ky.html

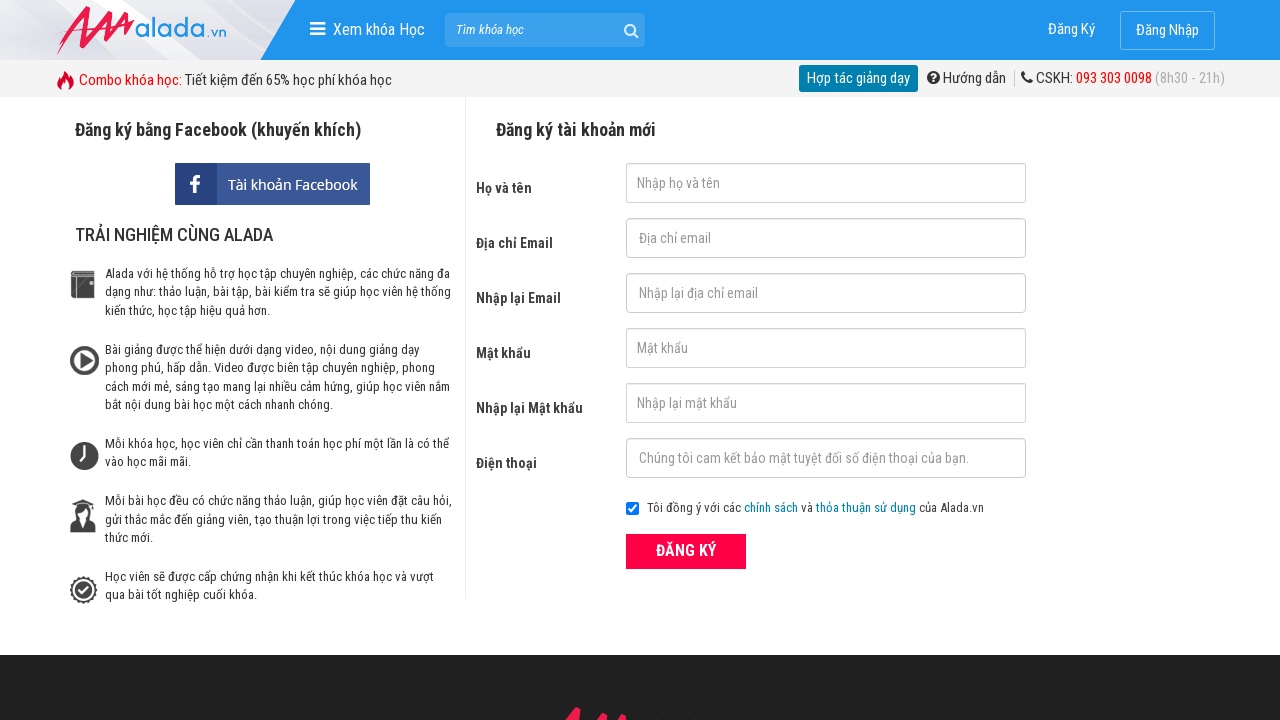

Filled first name field with 'bich loan' on #txtFirstname
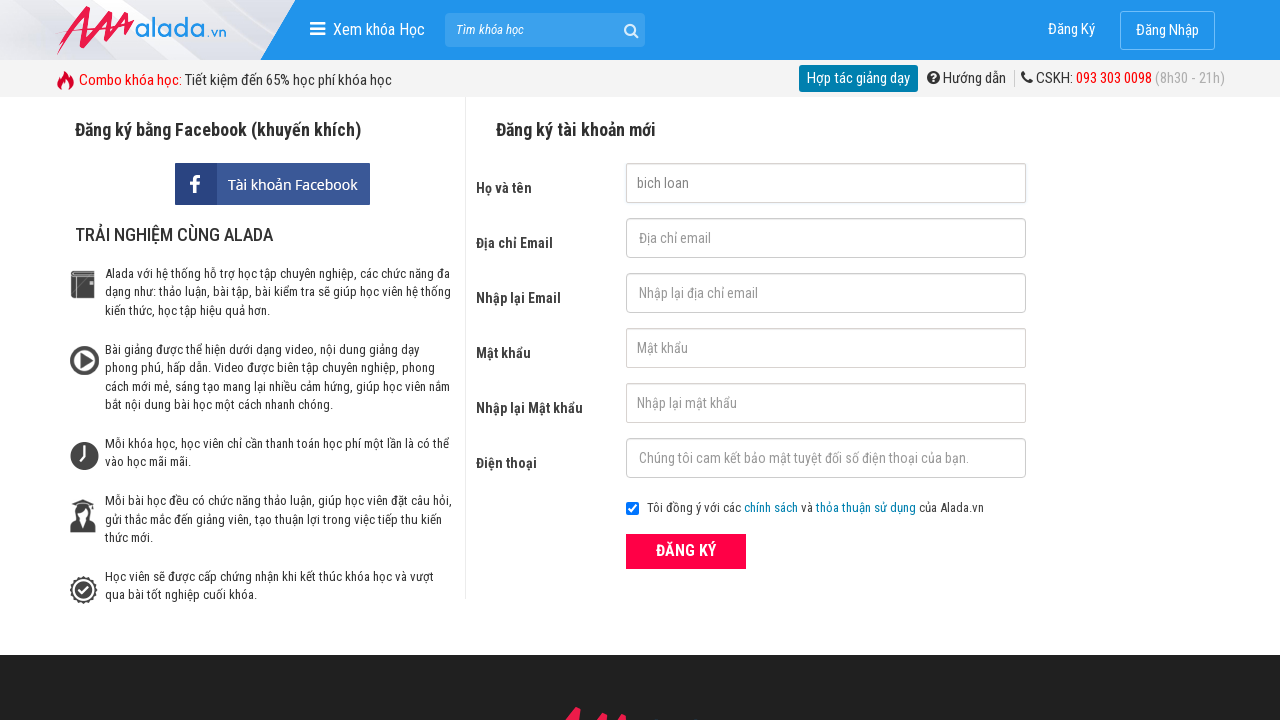

Filled email field with 'tbloan@gmail.com' on #txtEmail
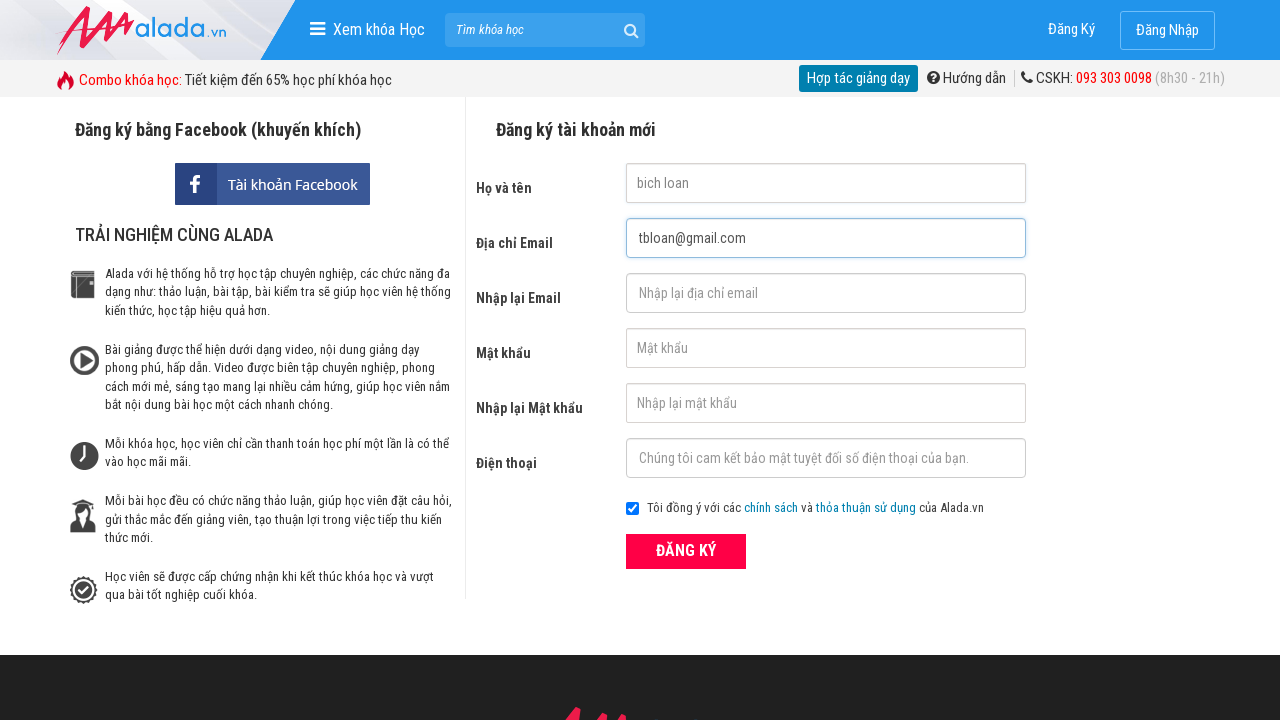

Filled confirm email field with 'tbloan@gmail.com' on #txtCEmail
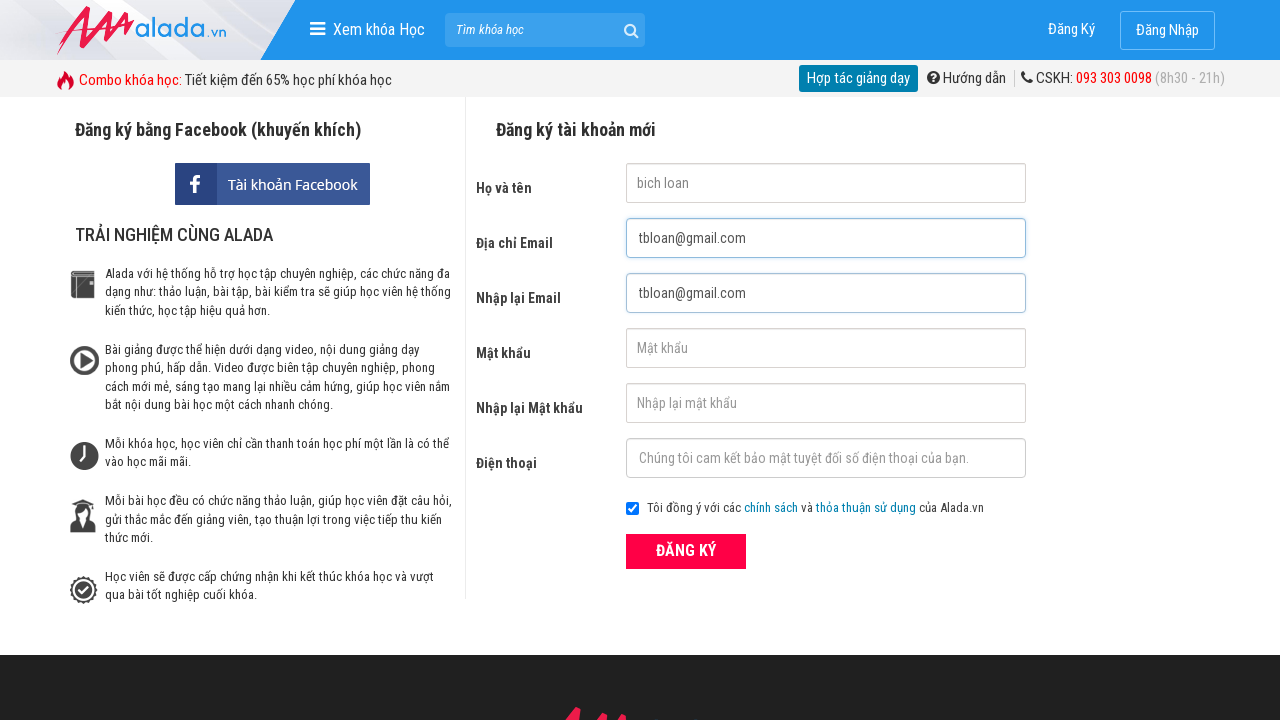

Filled password field with short password '123' (3 characters) on #txtPassword
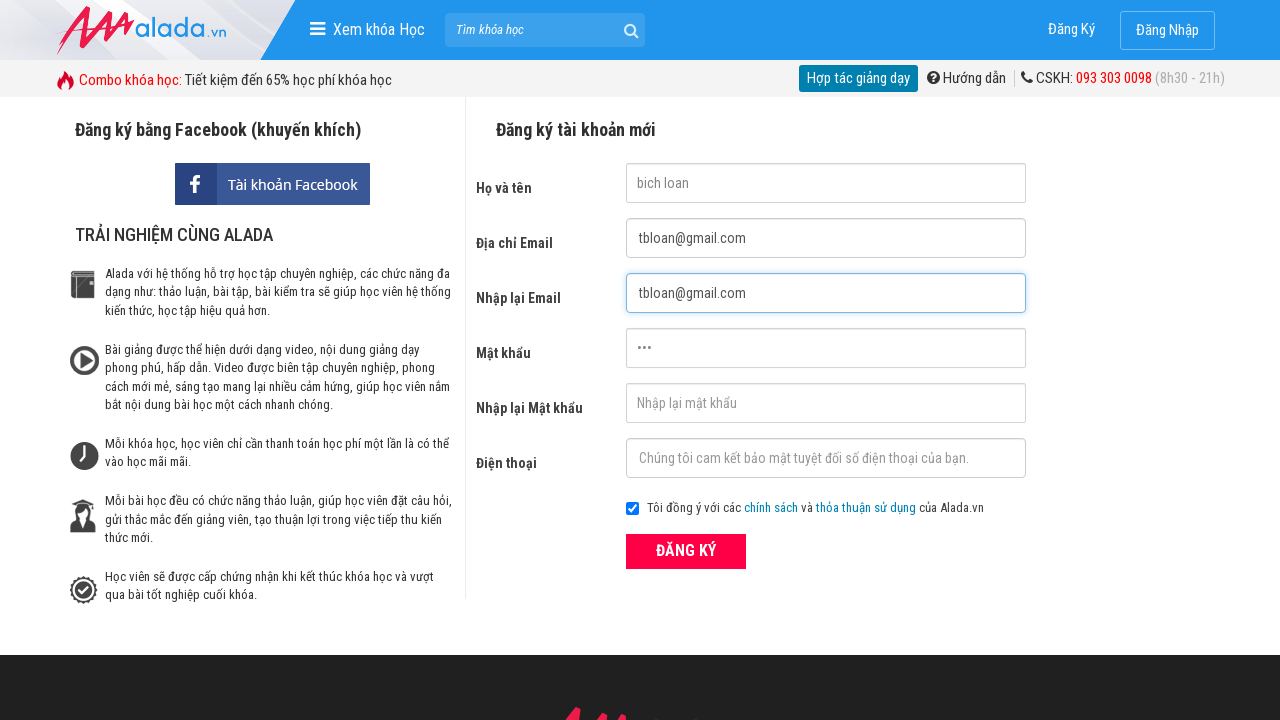

Filled confirm password field with short password '123' (3 characters) on #txtCPassword
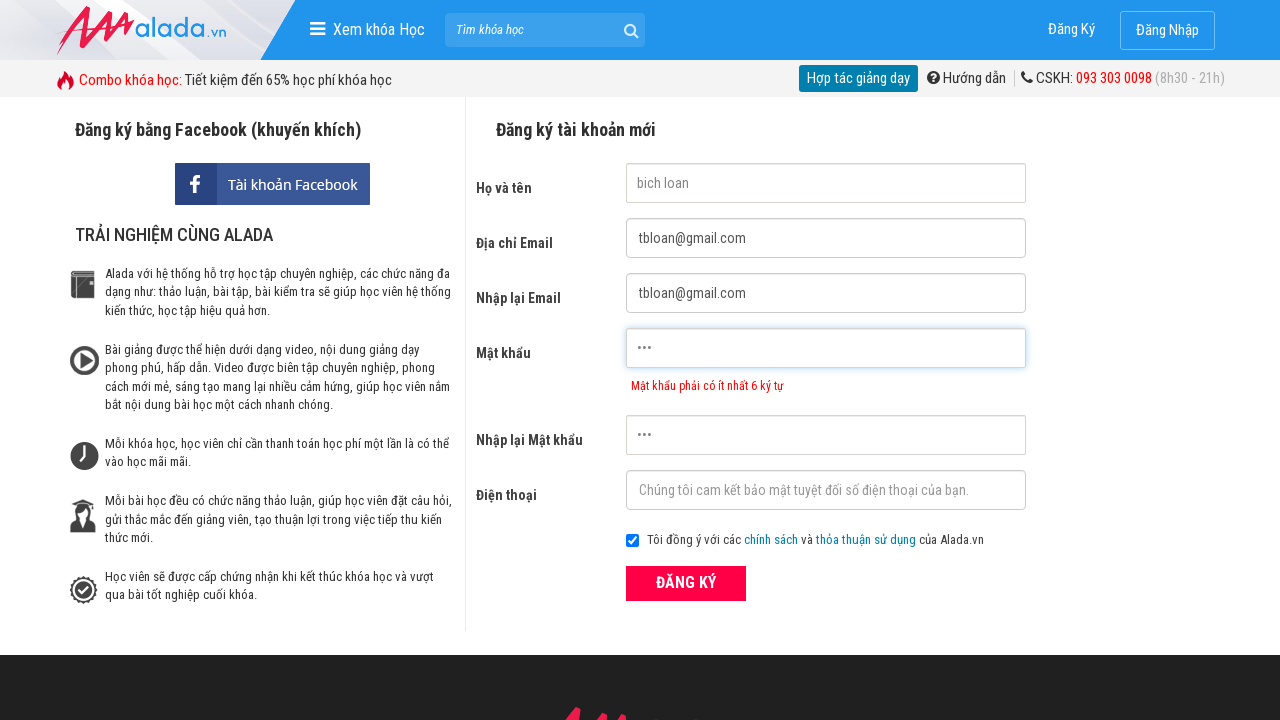

Filled phone field with '0243511528' on #txtPhone
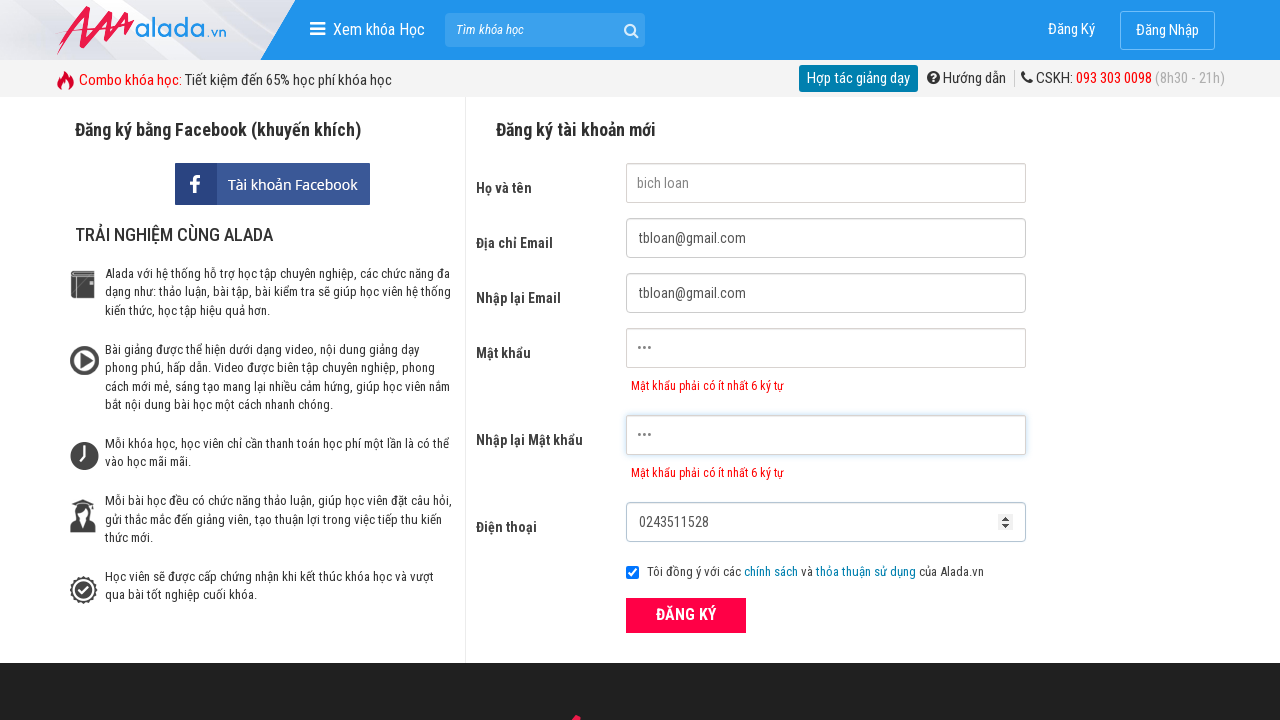

Clicked ĐĂNG KÝ (Register) button to submit form at (686, 615) on xpath=//form[@id='frmLogin']//button[text()='ĐĂNG KÝ']
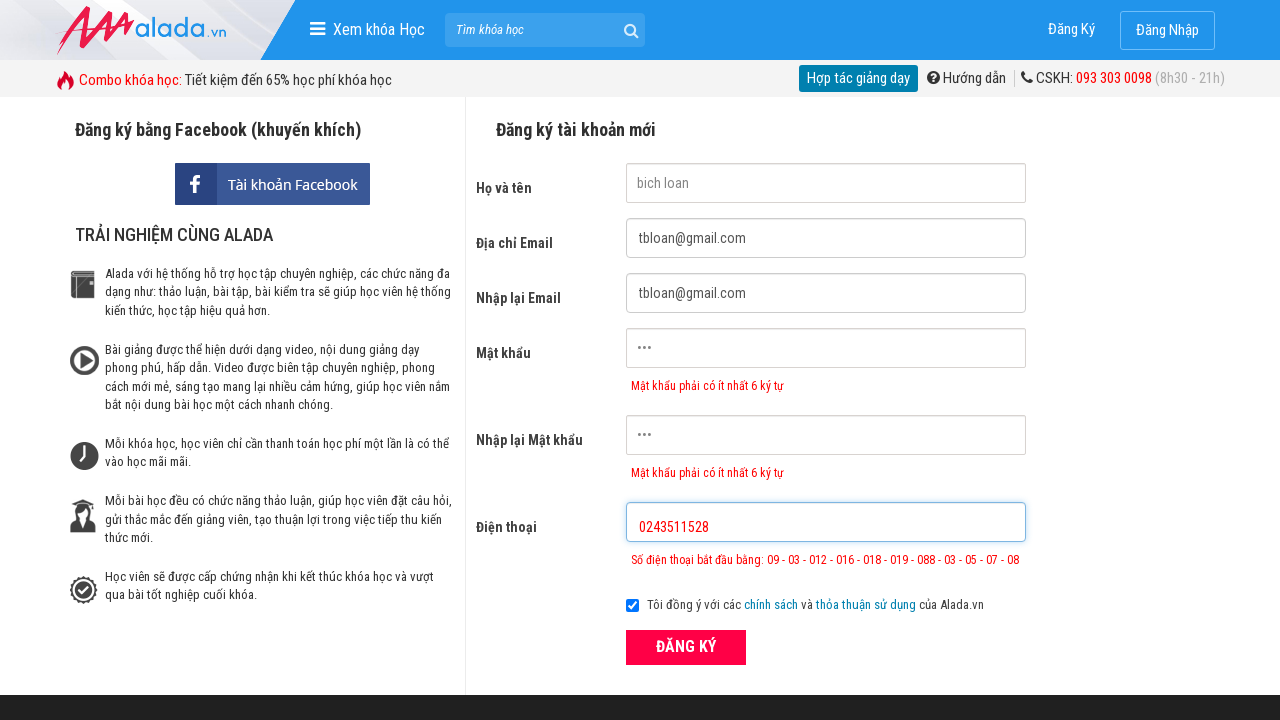

Password error message appeared
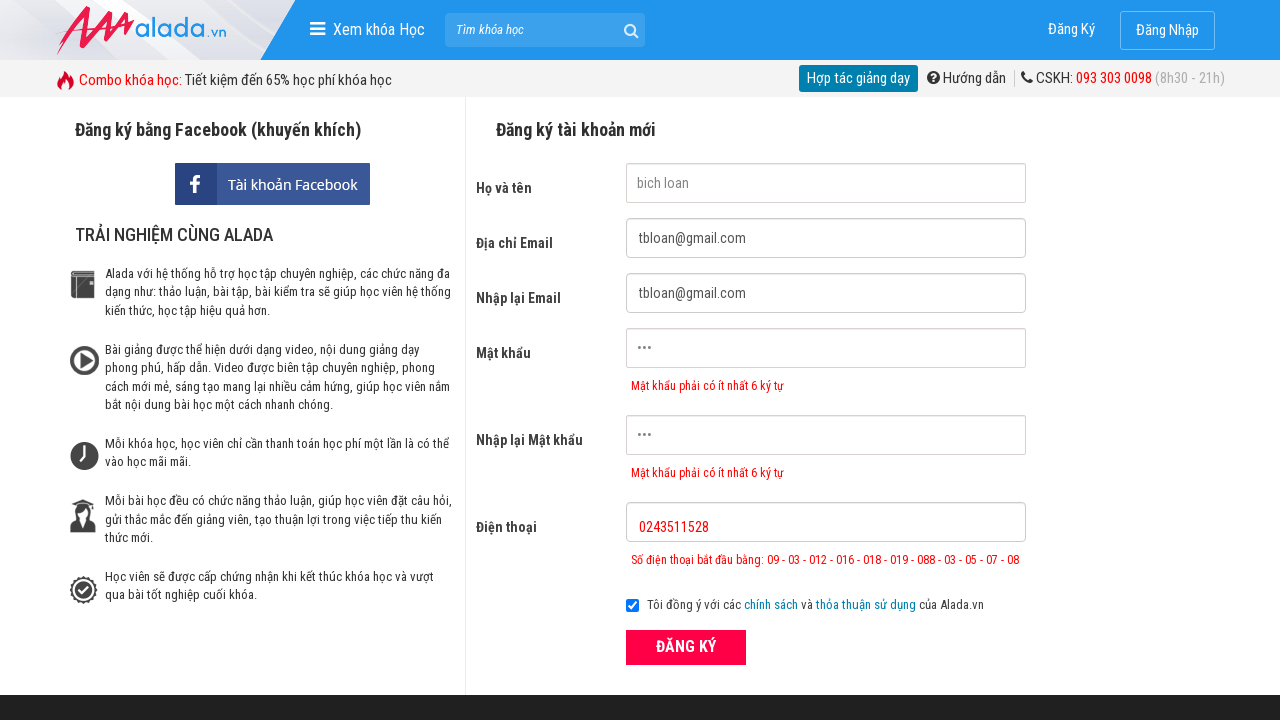

Verified password error message: 'Mật khẩu phải có ít nhất 6 ký tự'
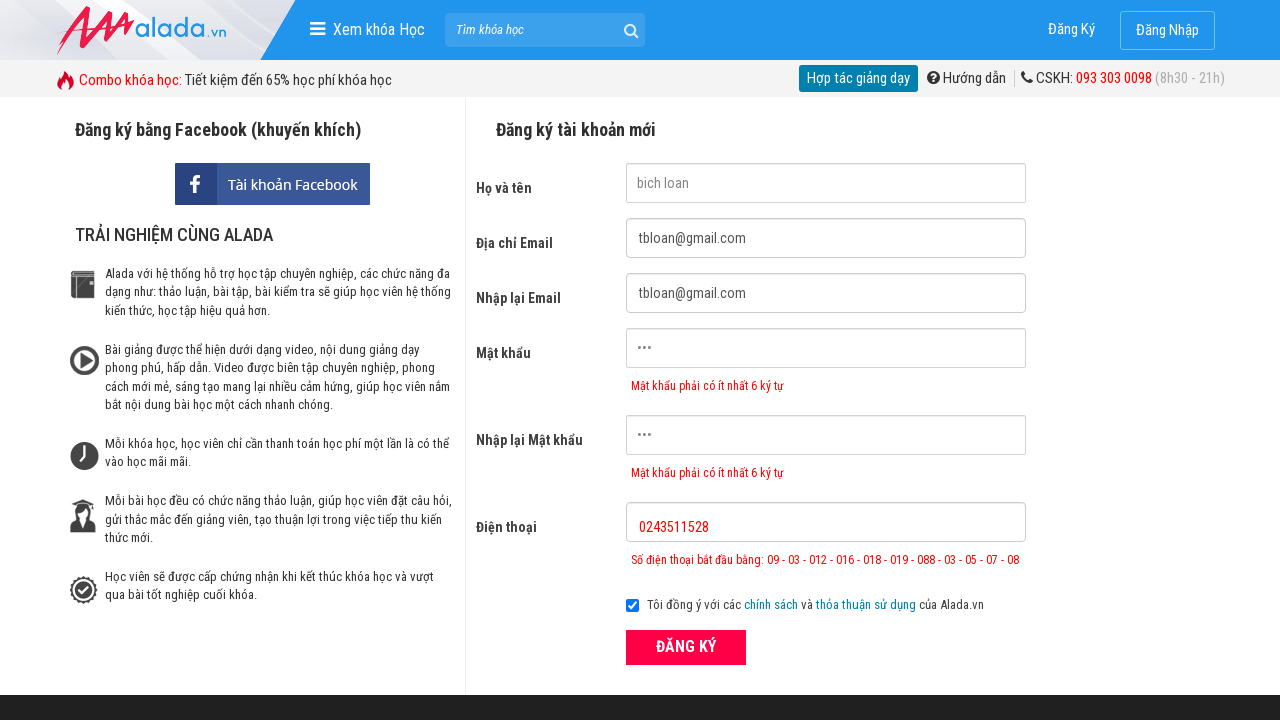

Verified confirm password error message: 'Mật khẩu phải có ít nhất 6 ký tự'
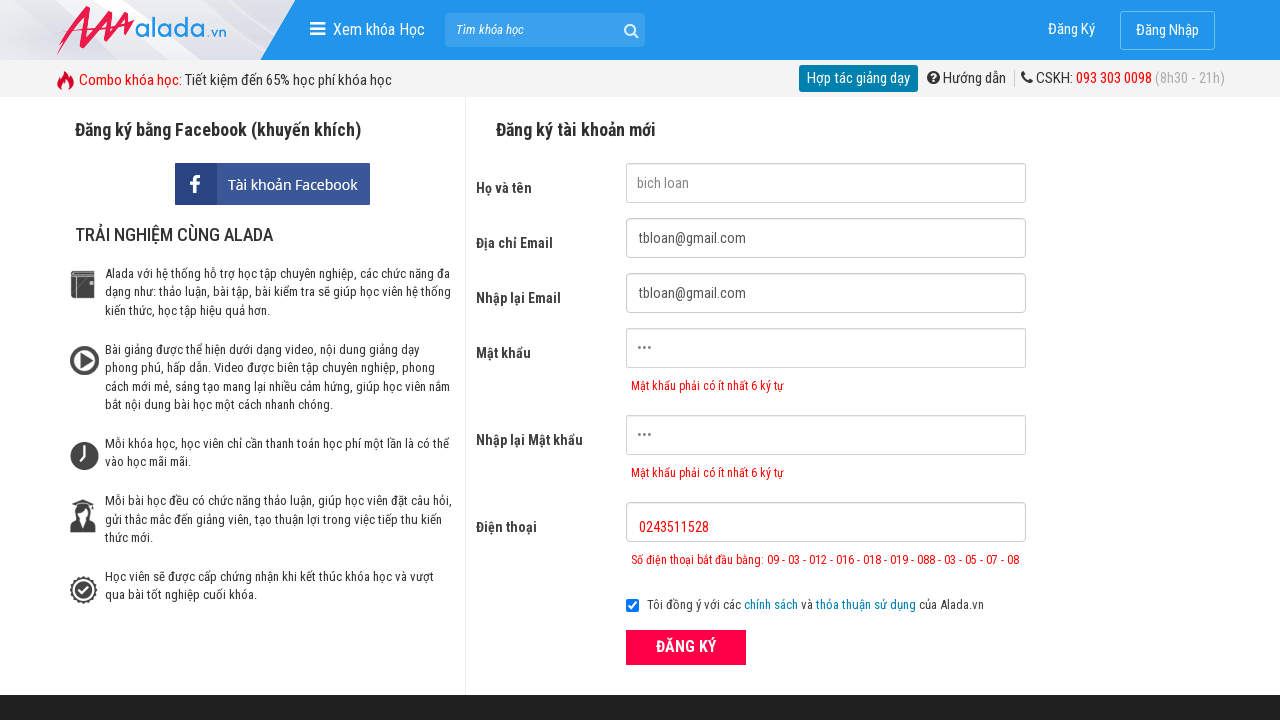

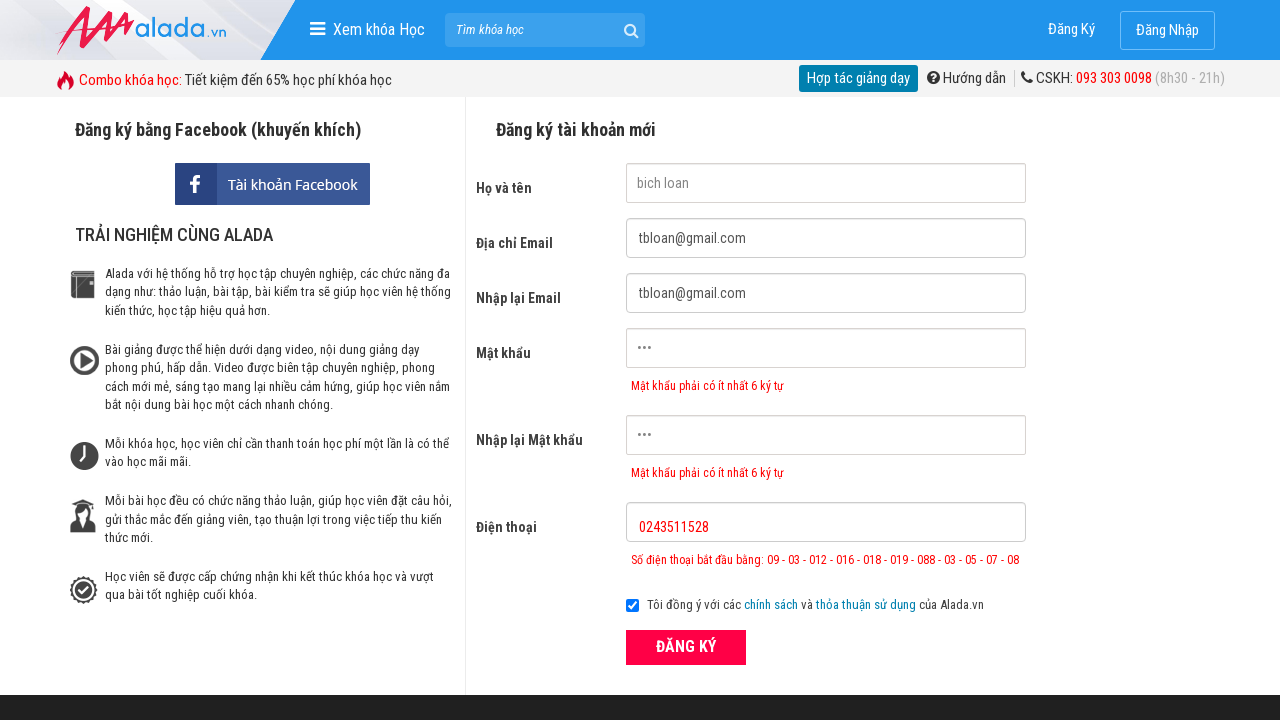